Tests the BlazeDemo flight booking flow by selecting departure and destination cities, choosing a flight, filling in passenger details, and completing the purchase.

Starting URL: https://blazedemo.com/

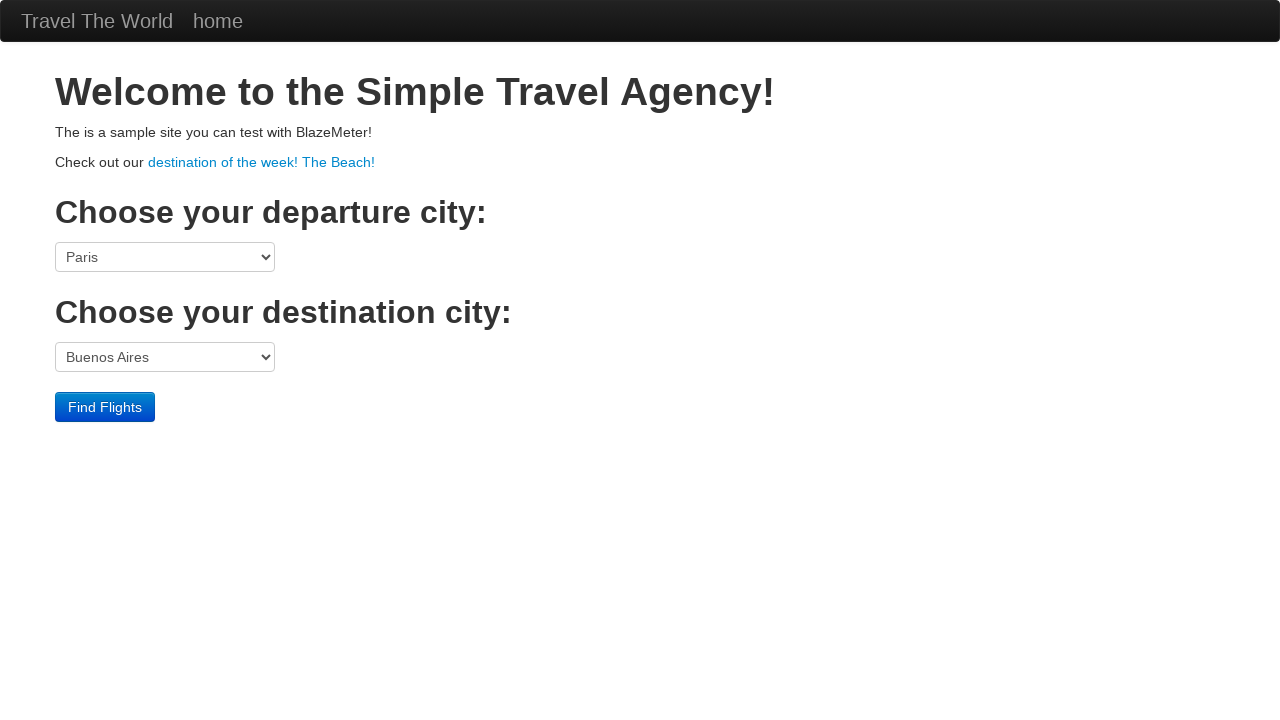

Clicked departure city dropdown at (165, 257) on select[name='fromPort']
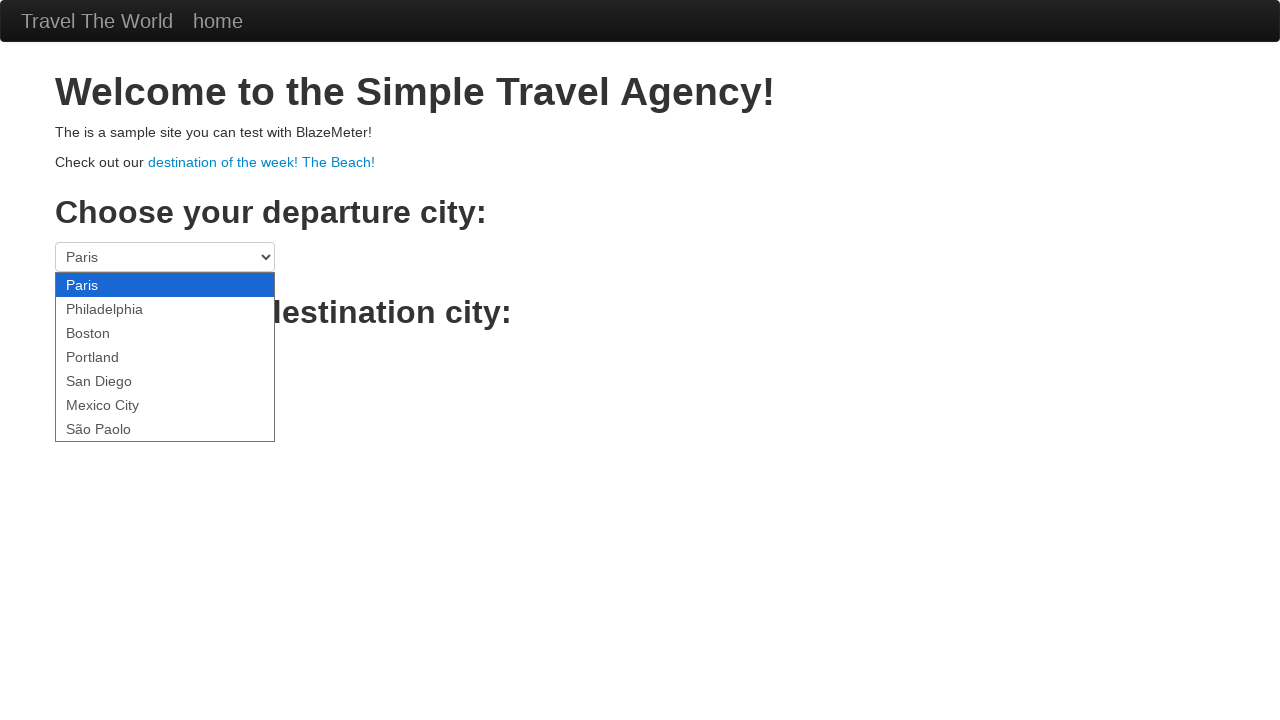

Selected Boston as departure city on select[name='fromPort']
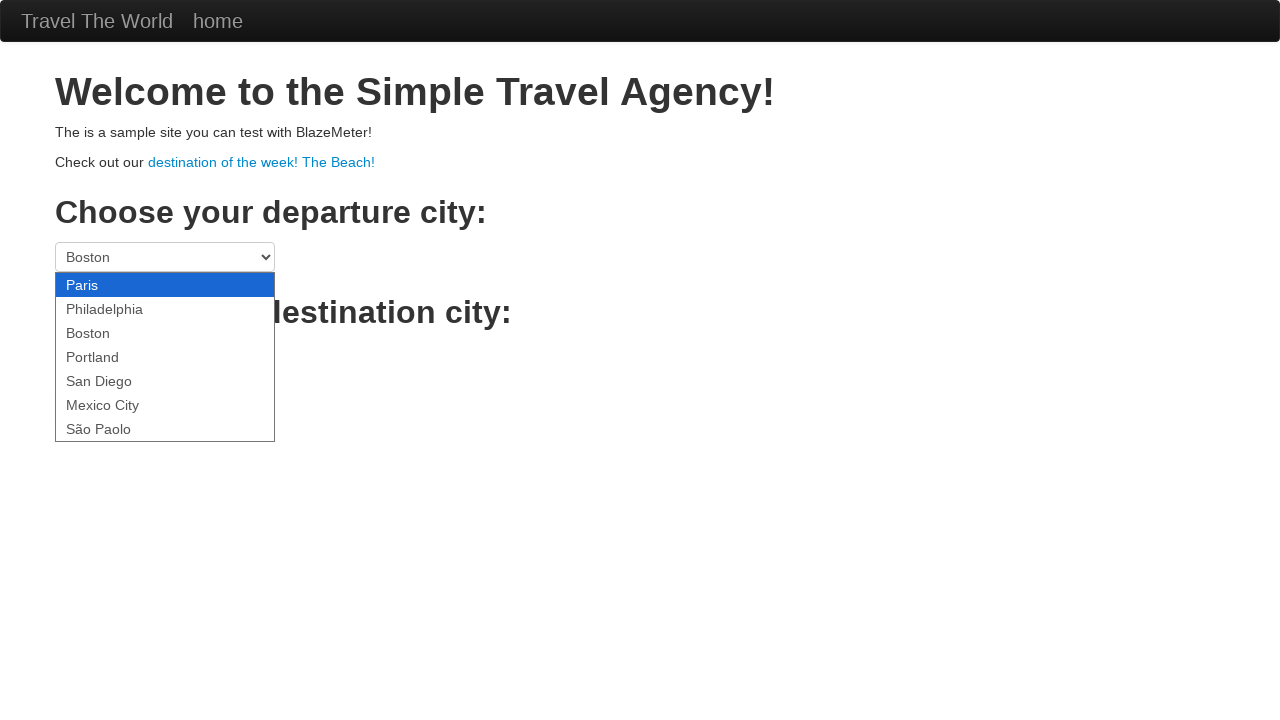

Clicked destination city dropdown at (165, 357) on select[name='toPort']
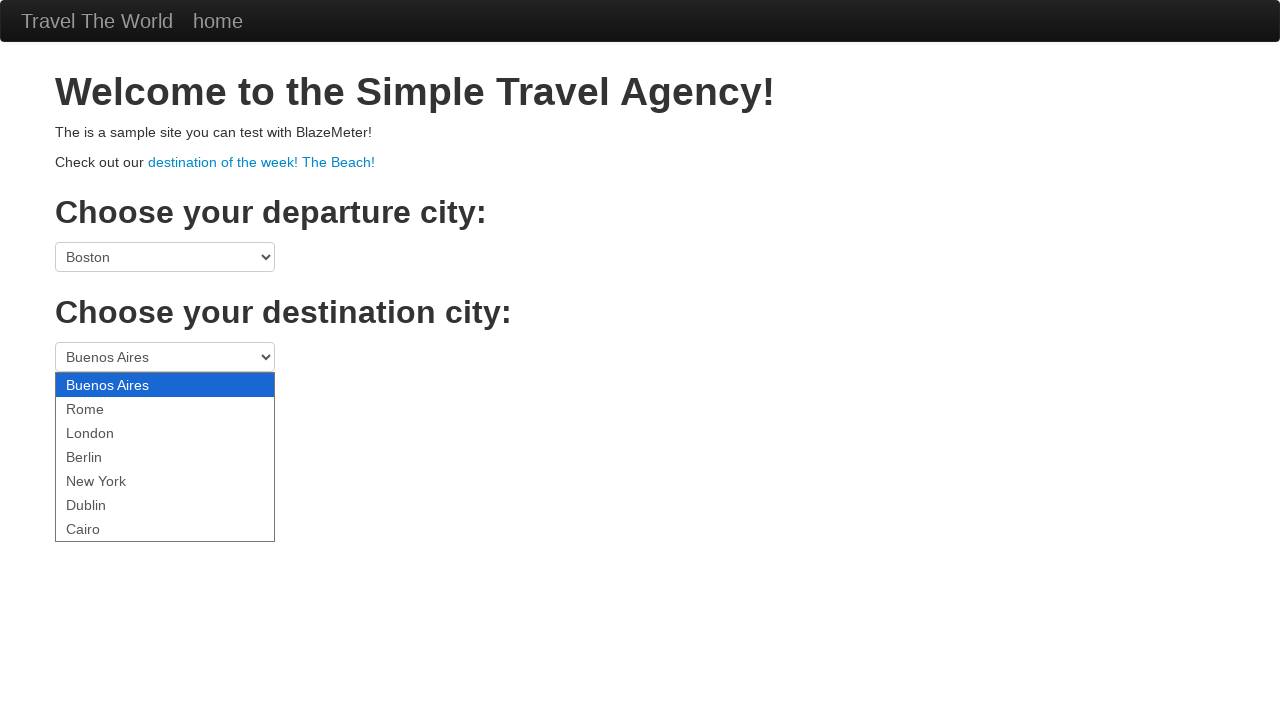

Selected London as destination city on select[name='toPort']
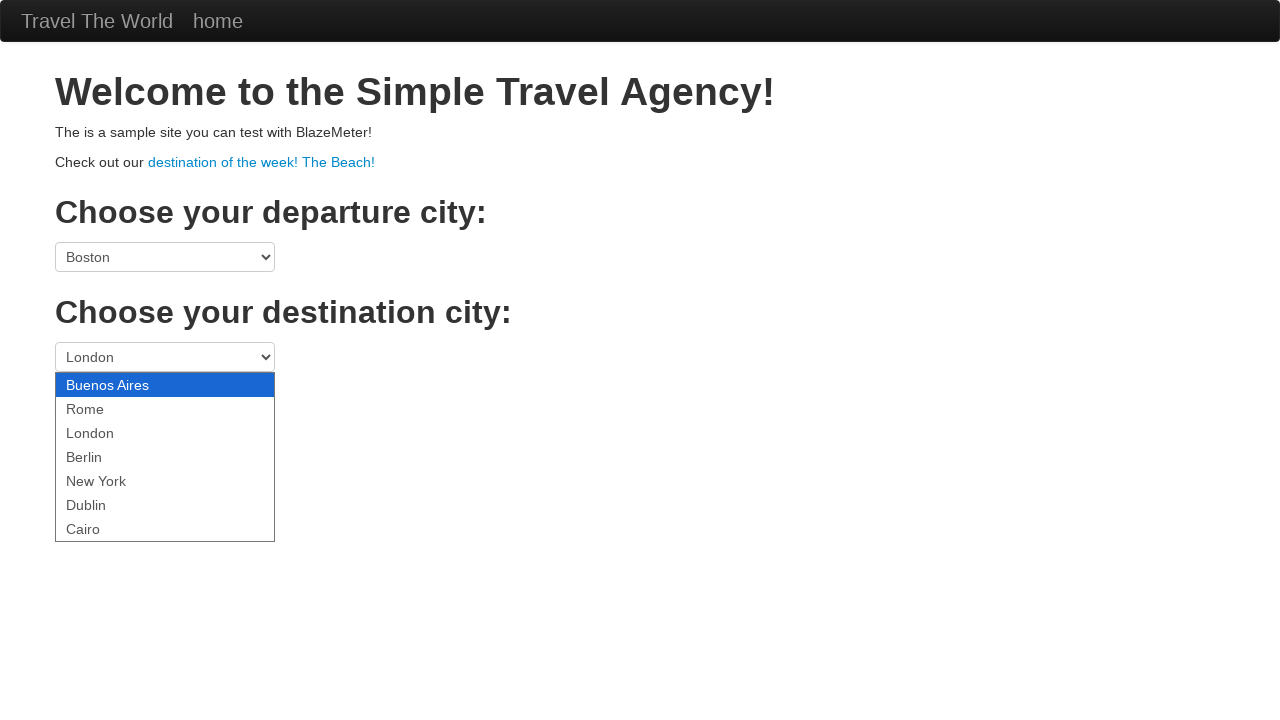

Clicked Find Flights button at (105, 407) on .btn-primary
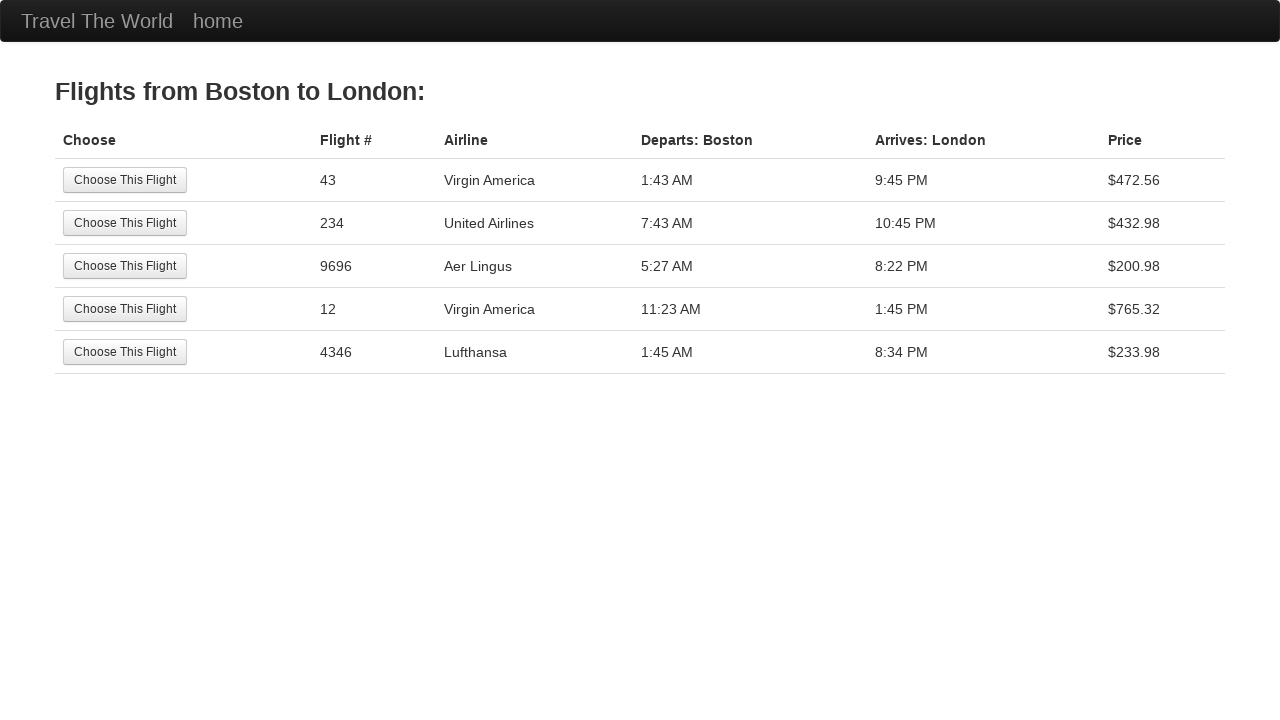

Flights page loaded
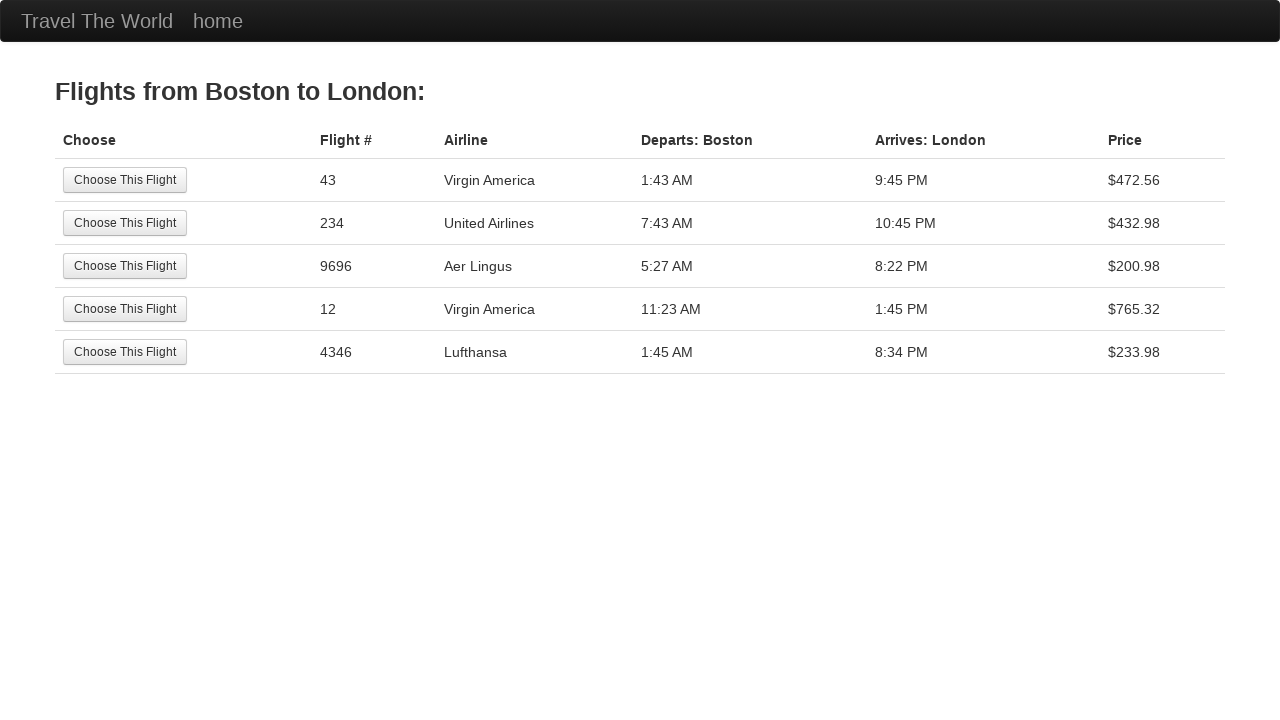

Selected flight number 2 at (125, 223) on tr:nth-child(2) .btn
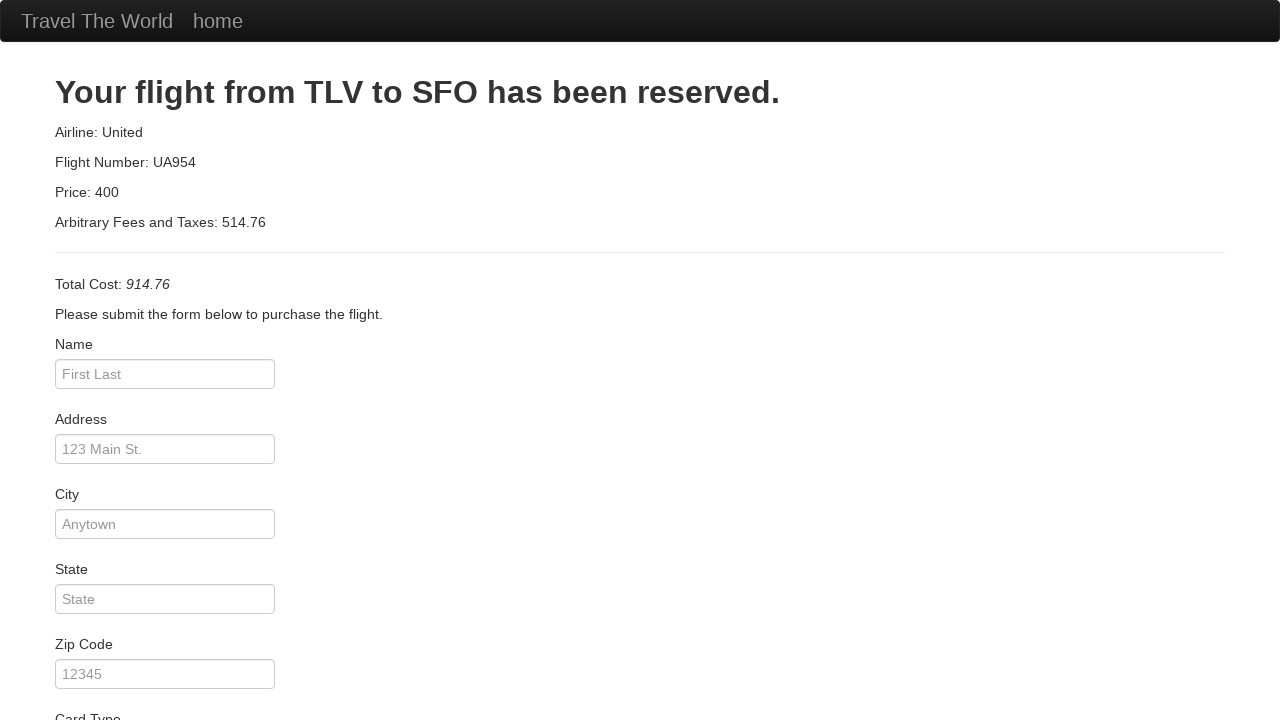

Filled passenger name as John Doe on #inputName
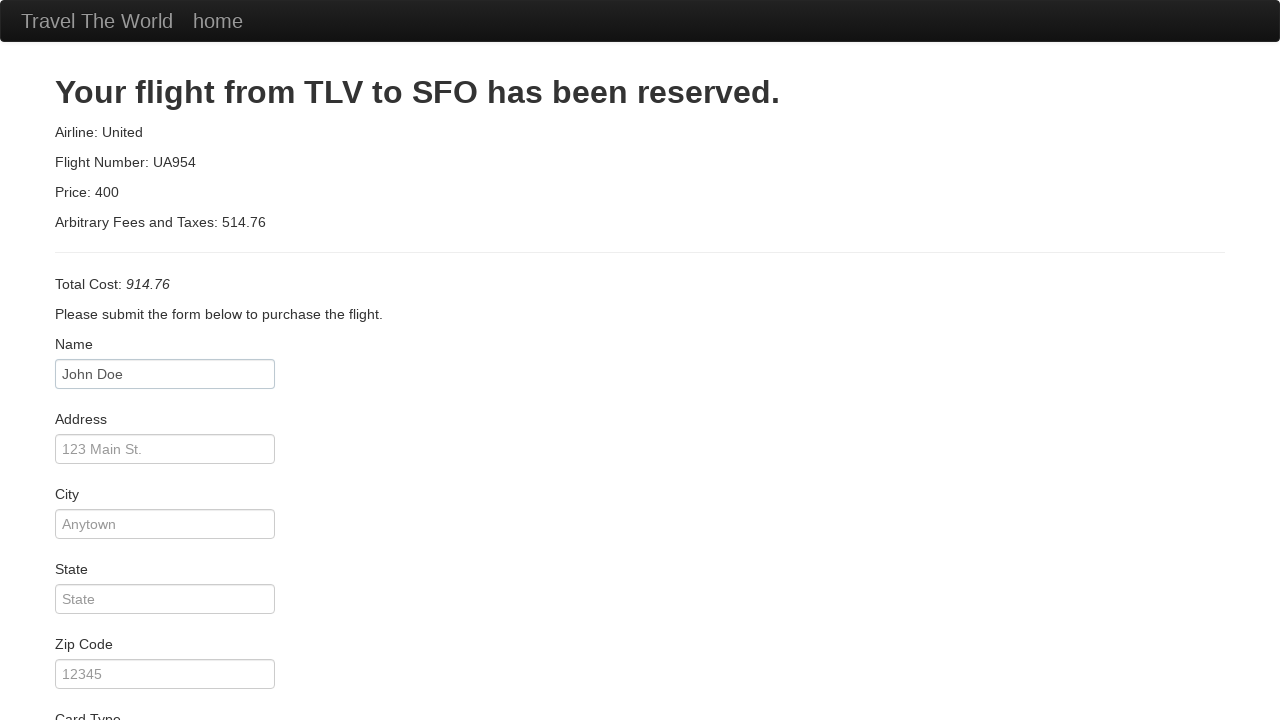

Filled address as 123 Main Street on #address
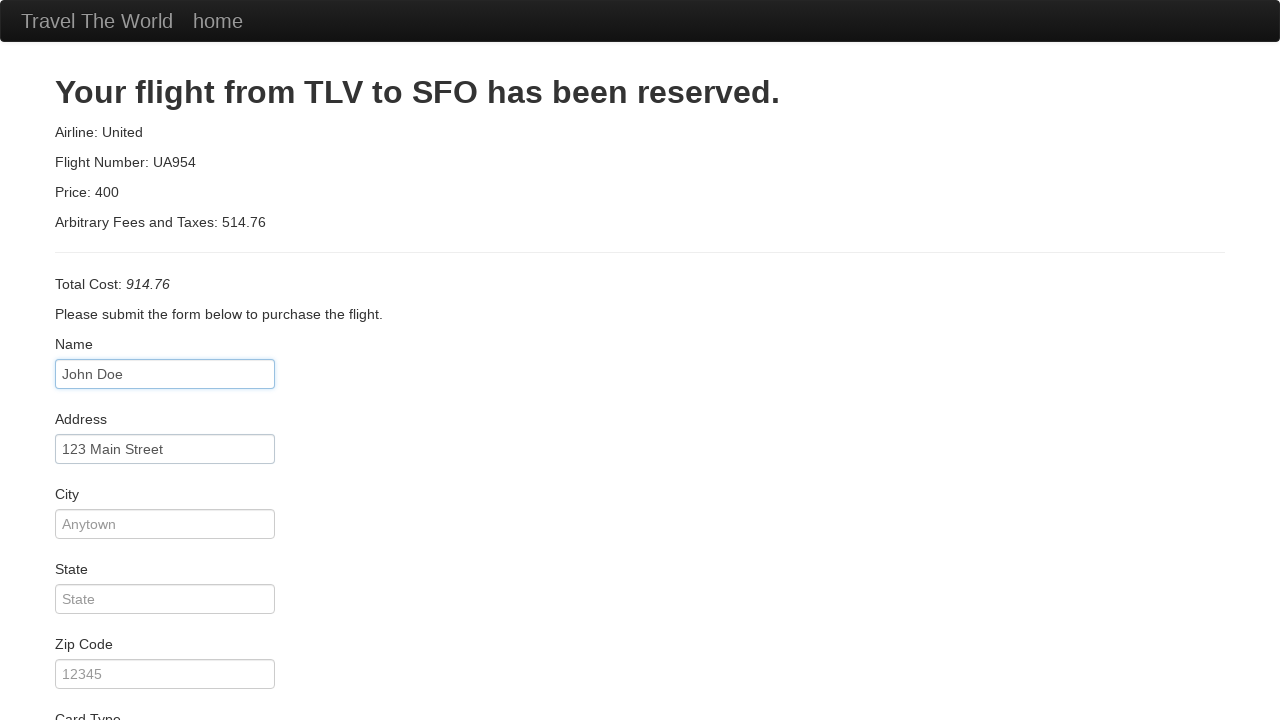

Filled city as Boston on #city
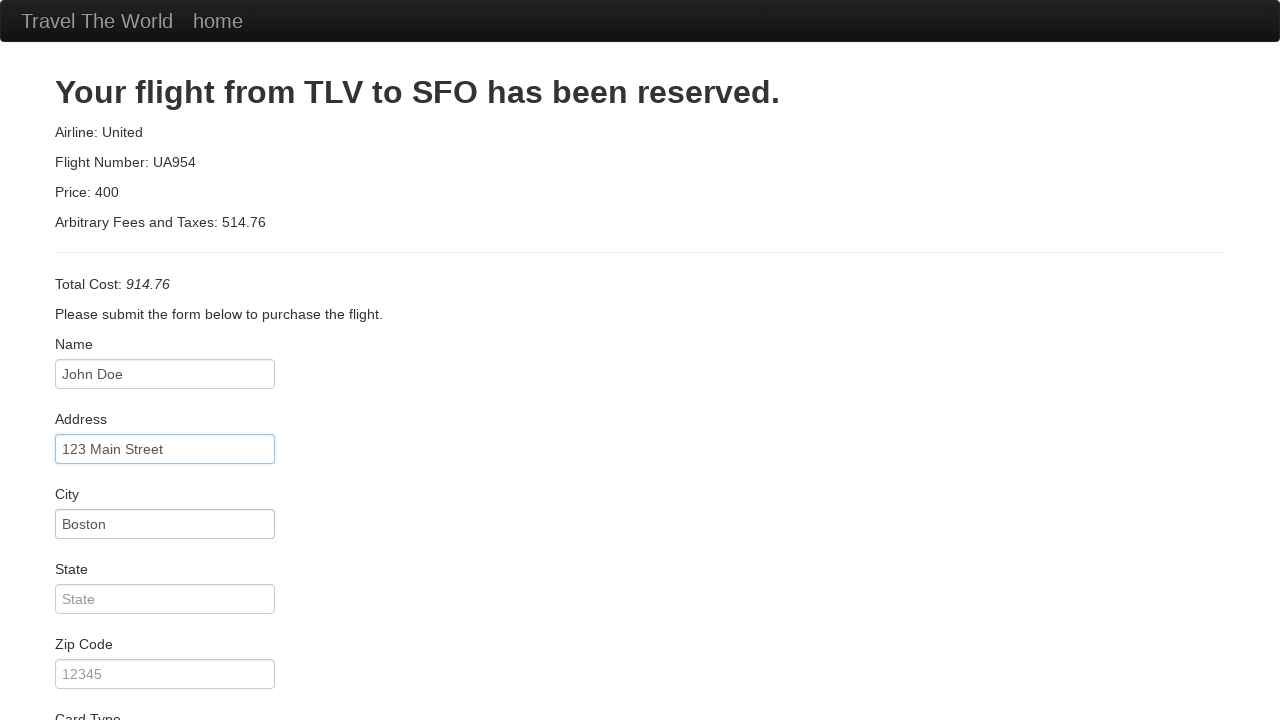

Filled state as Massachusetts on #state
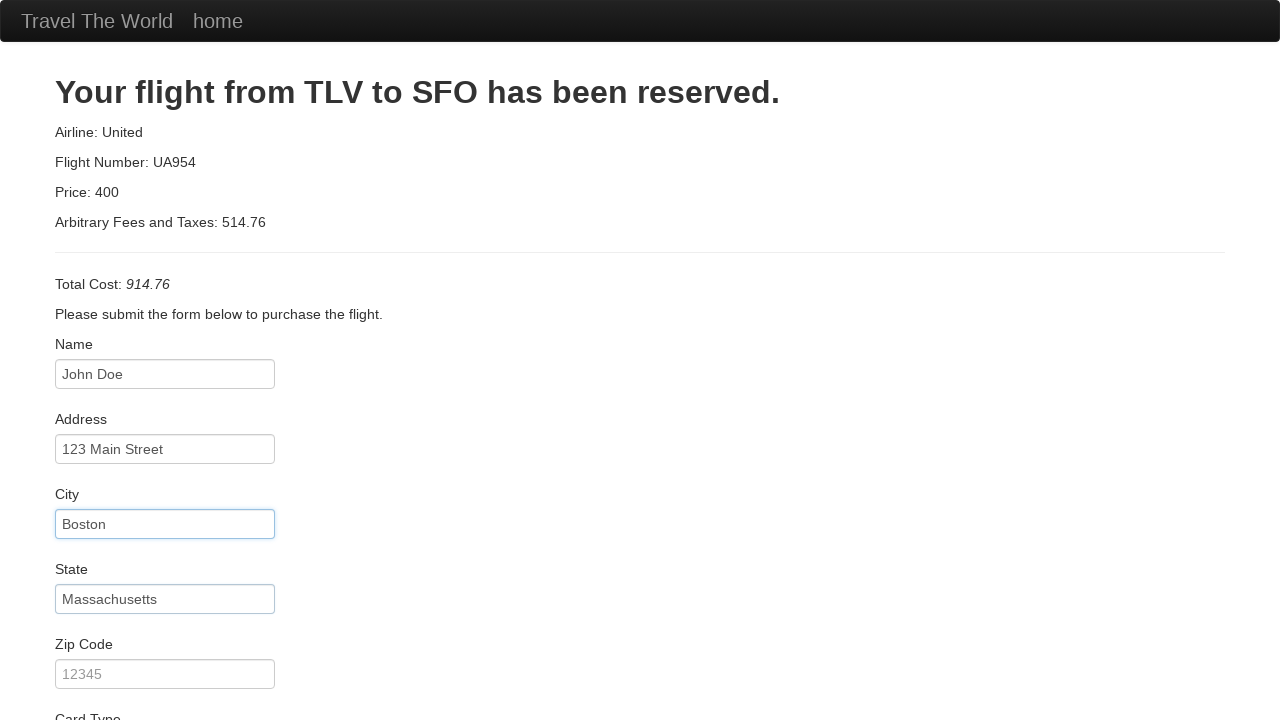

Filled zip code as 02101 on #zipCode
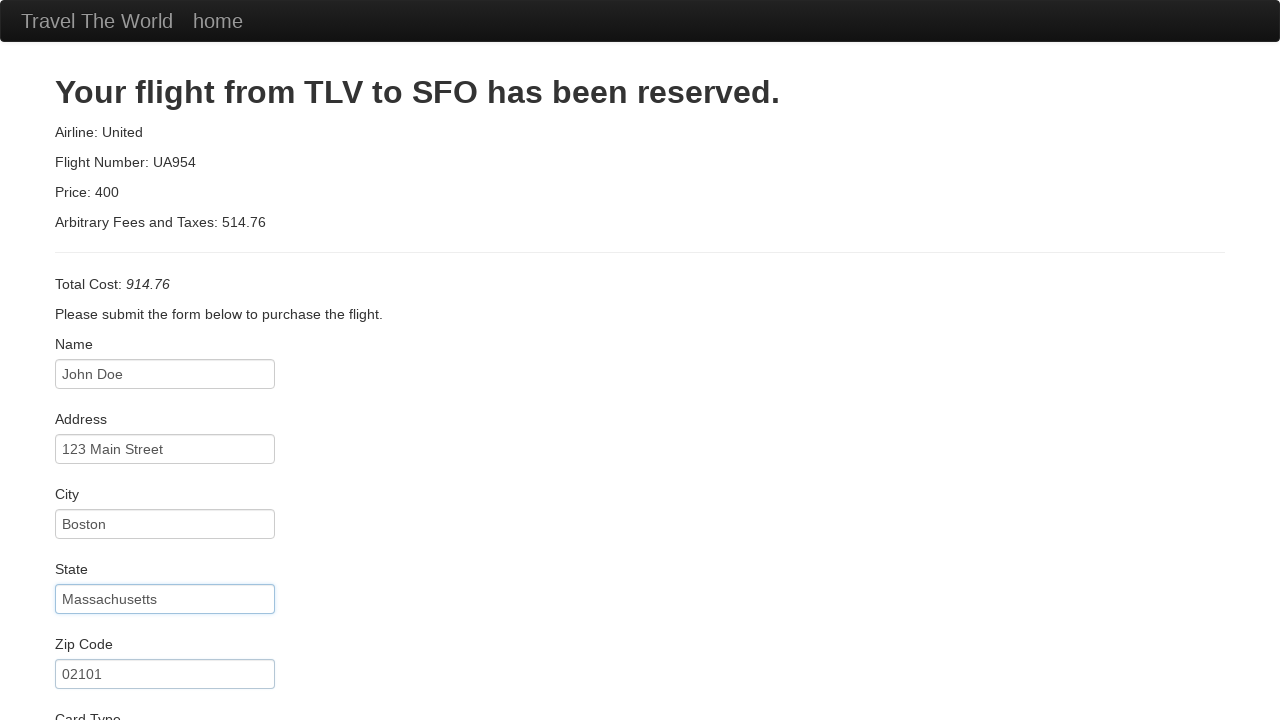

Filled credit card number on #creditCardNumber
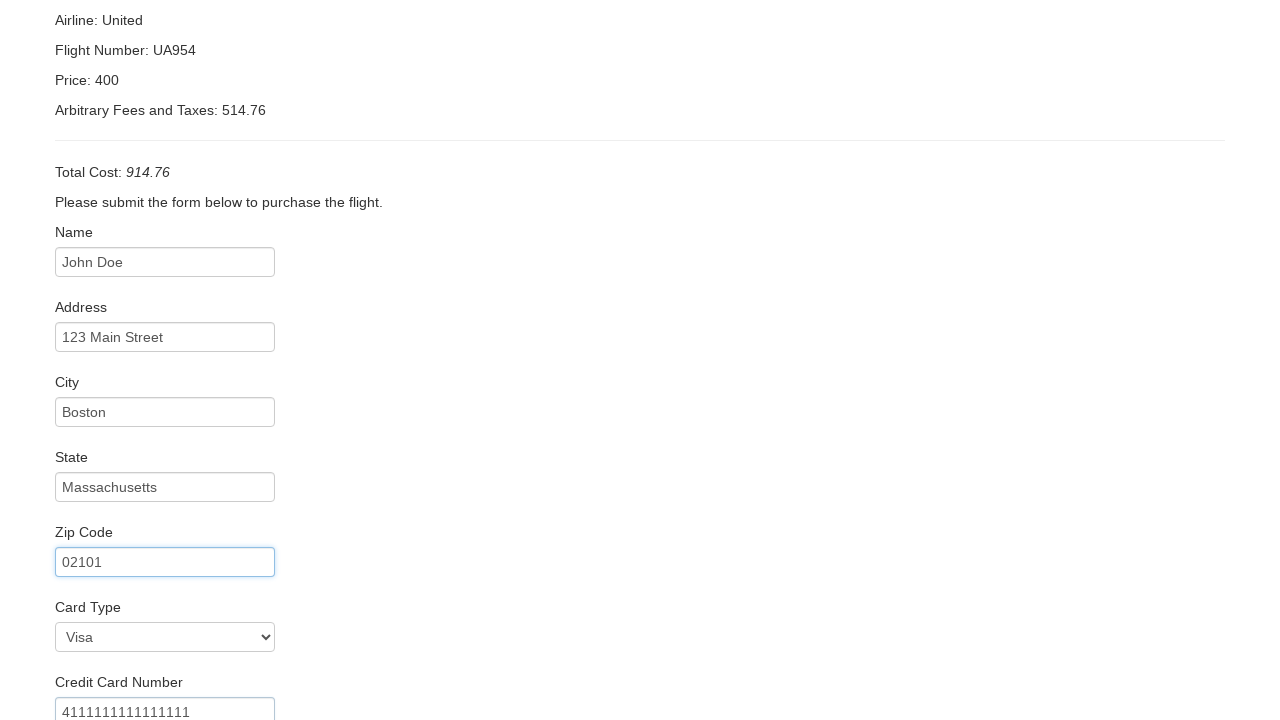

Filled name on card as John Doe on #nameOnCard
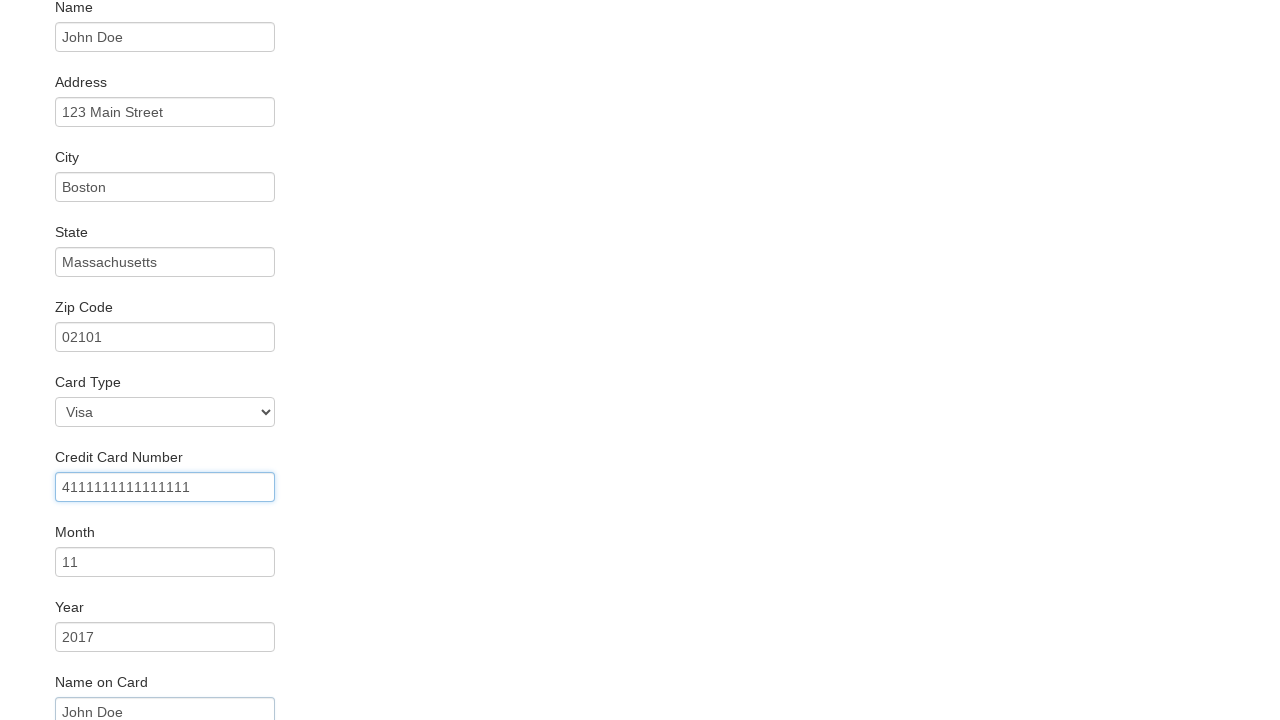

Checked Remember me checkbox at (62, 656) on #rememberMe
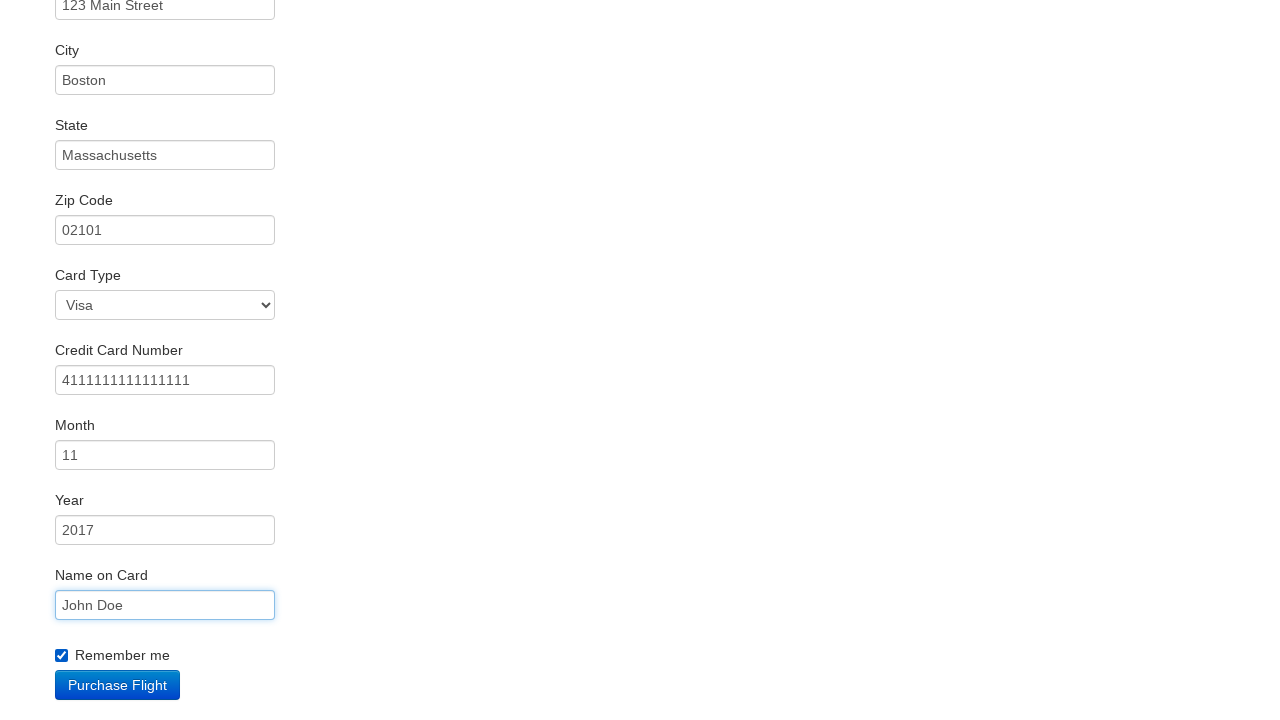

Clicked Purchase Flight button at (118, 685) on .btn-primary
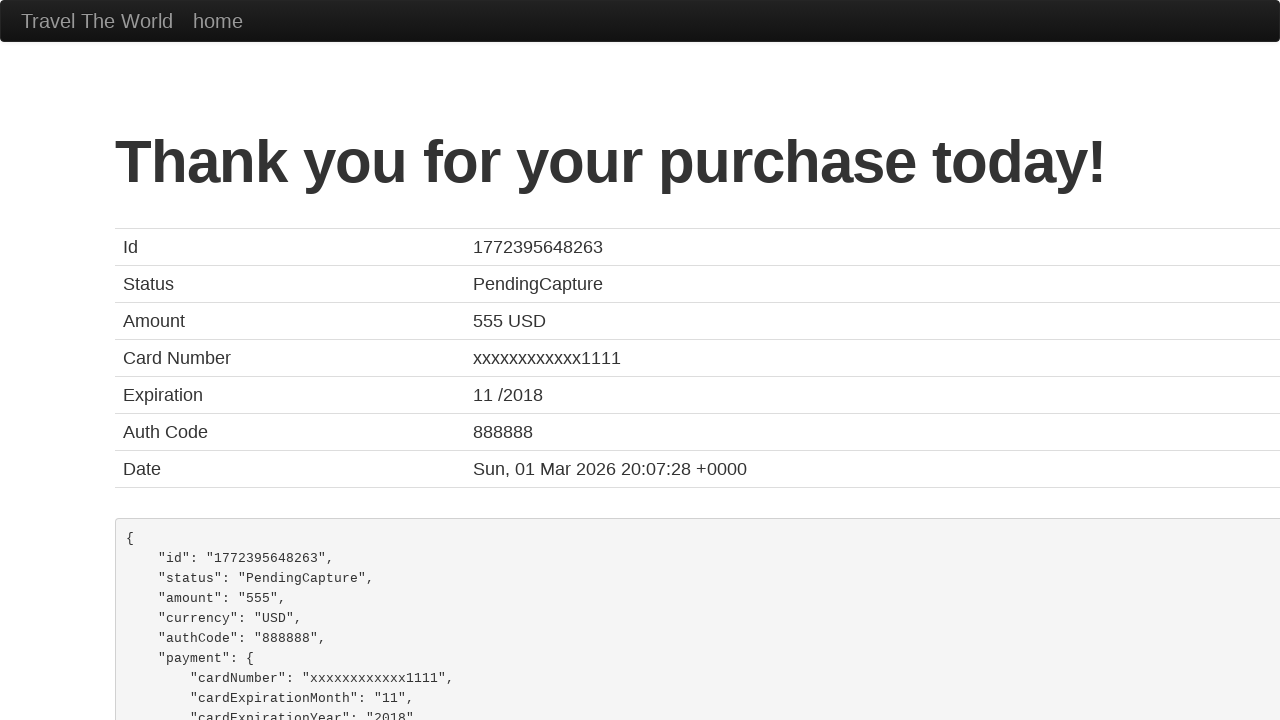

Confirmation page loaded
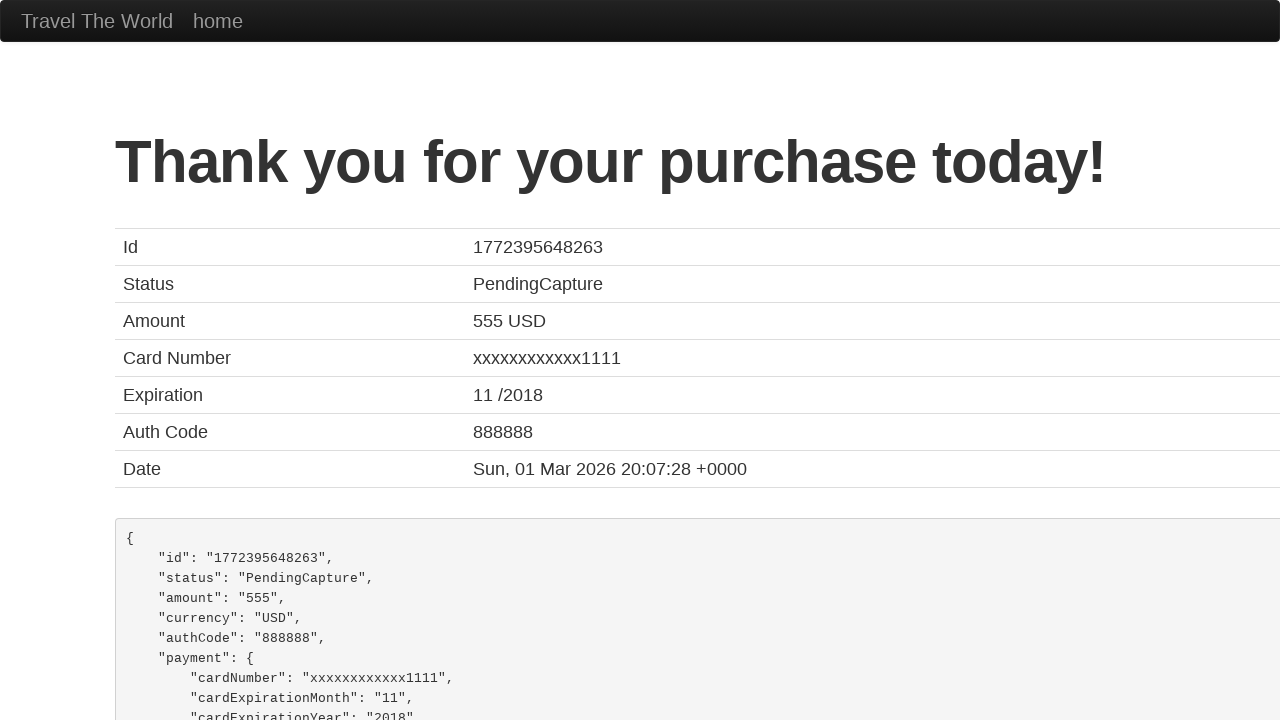

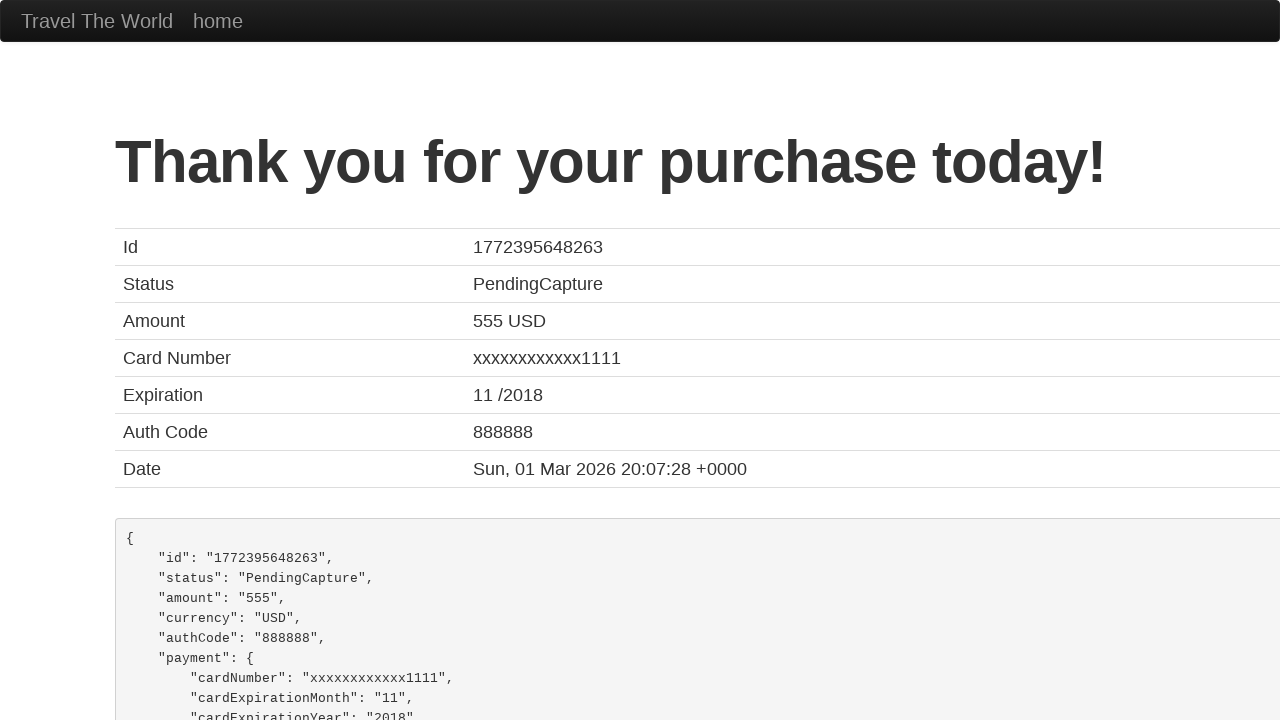